Tests various browser Actions API functionality including mouse movements, clicks, double-clicks, right-clicks, keyboard actions, drag-and-drop, and click-and-hold operations on example.com

Starting URL: https://www.example.com

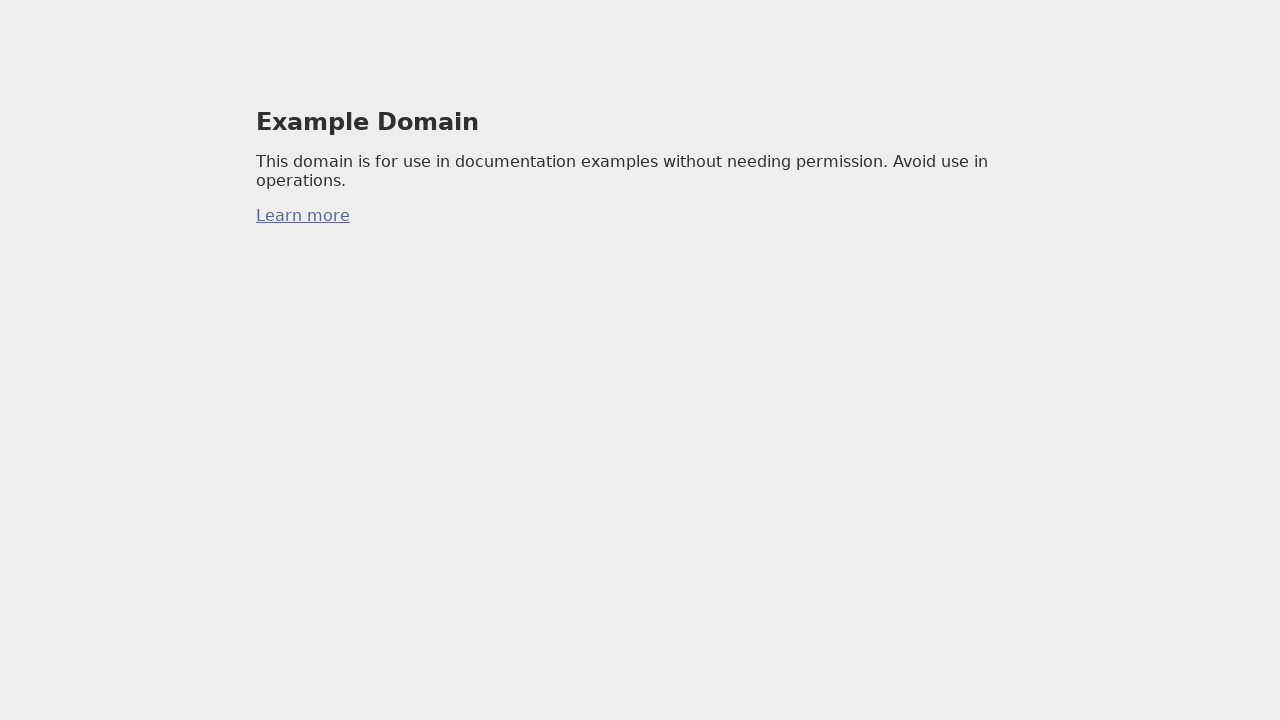

Moved mouse to position (100, 100) at (100, 100)
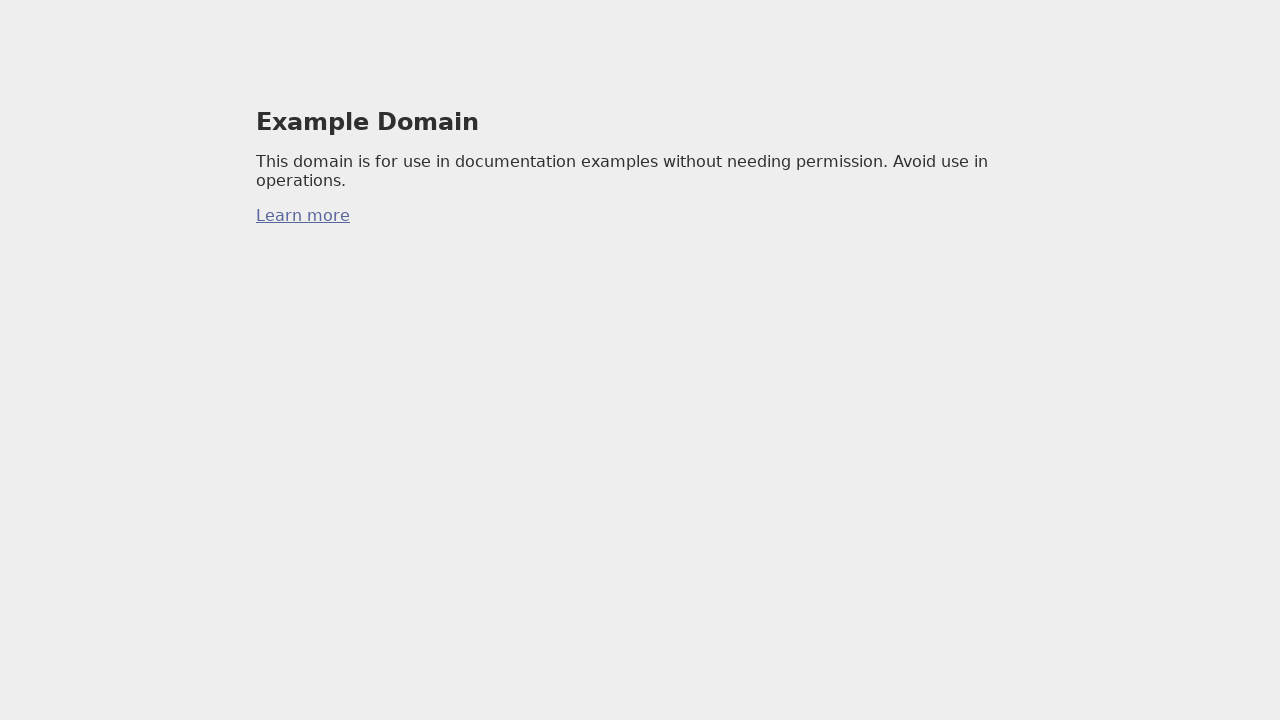

Clicked at position (100, 100) at (100, 100)
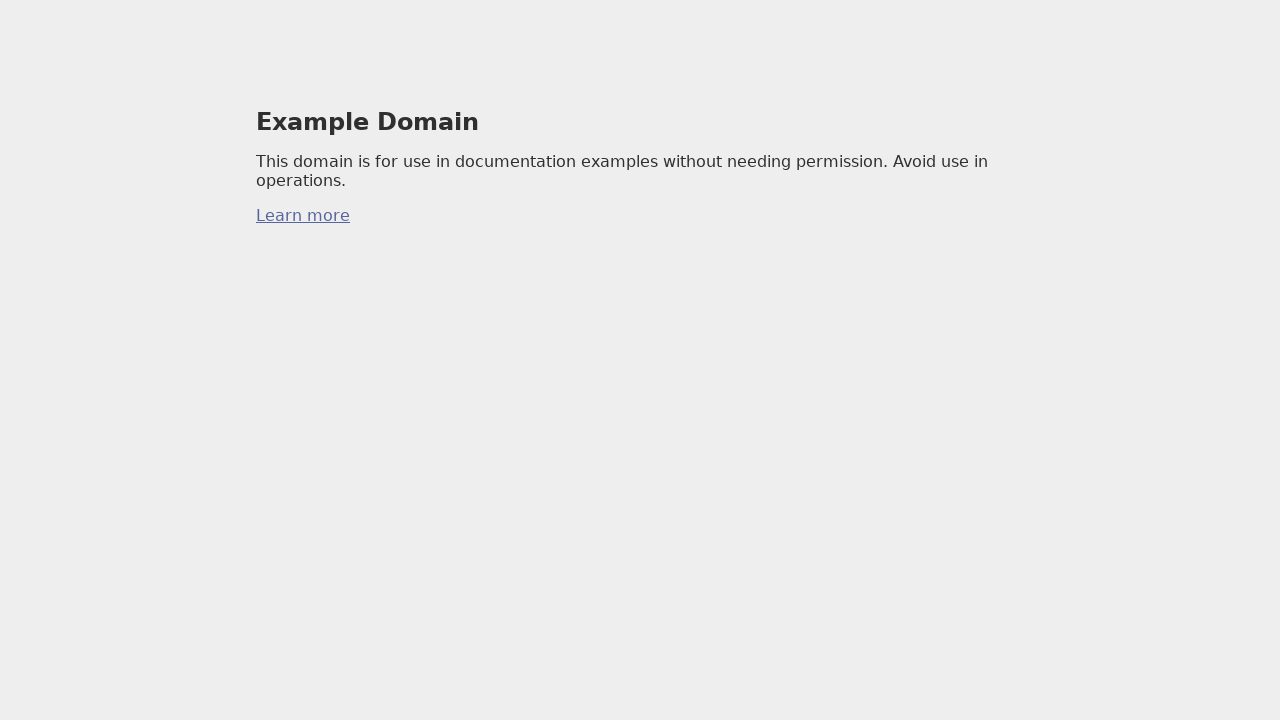

Moved mouse to position (200, 200) at (200, 200)
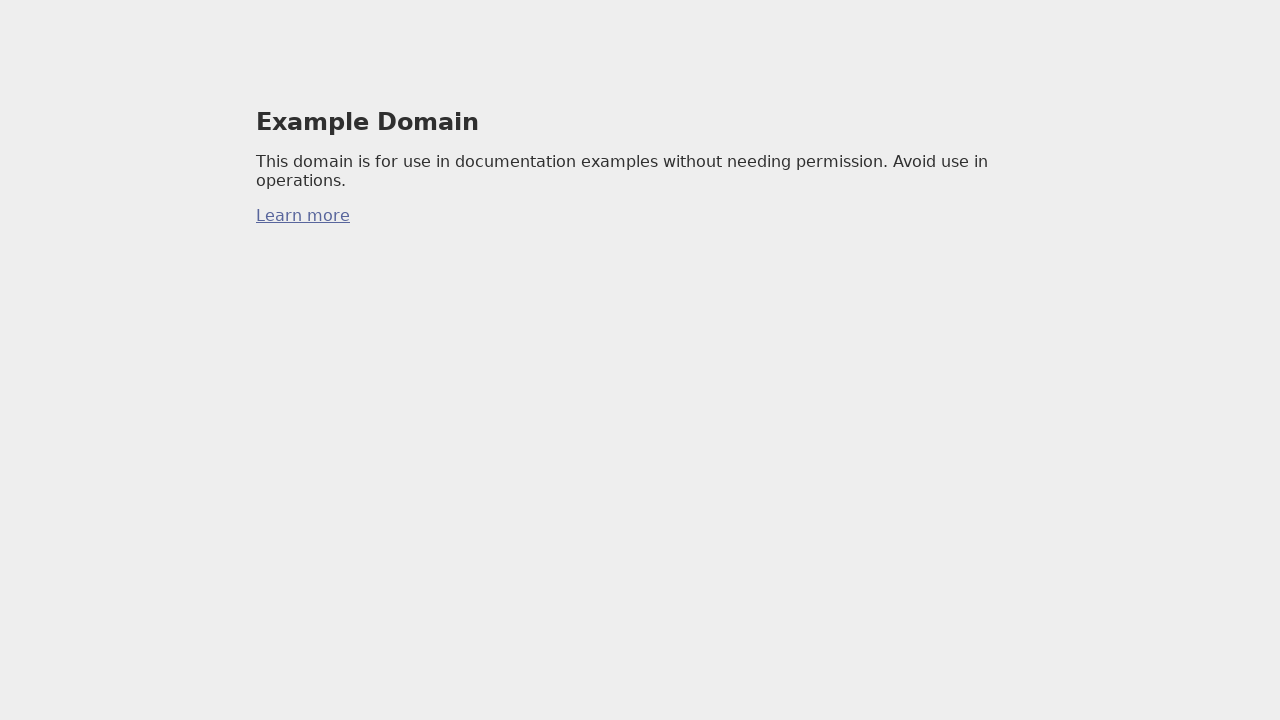

Double-clicked at position (200, 200)
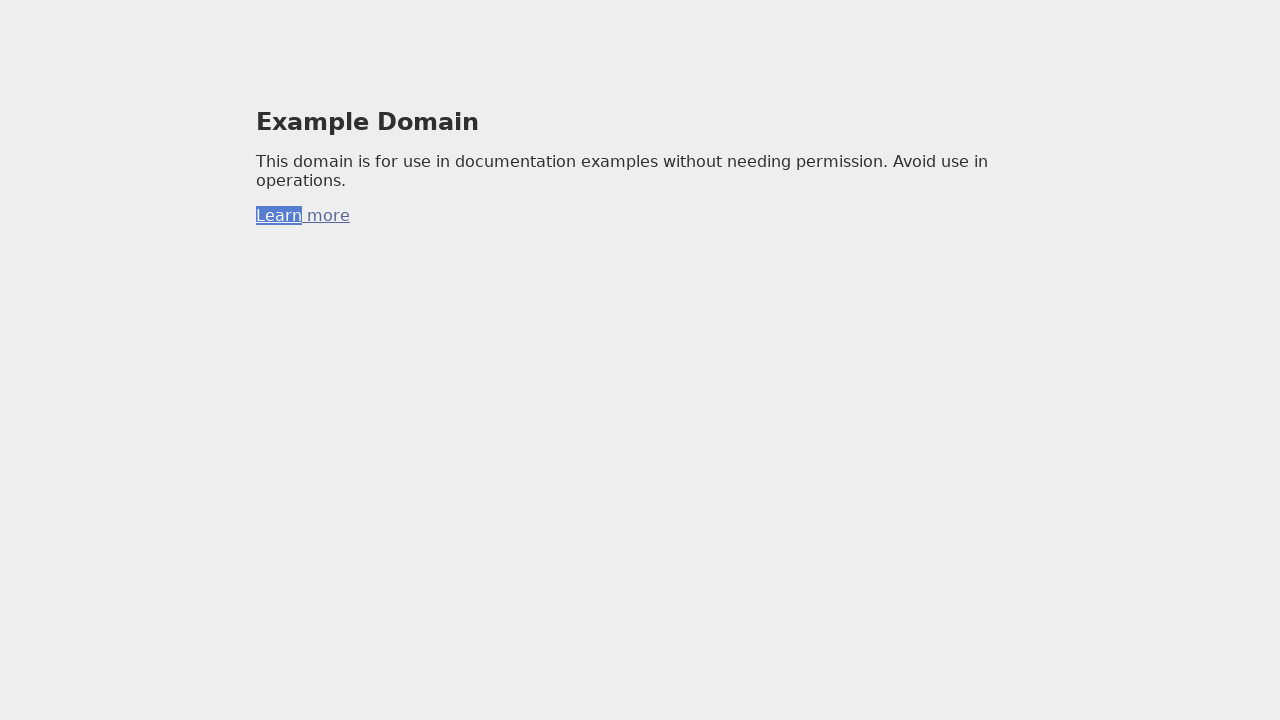

Moved mouse to position (300, 300) at (300, 300)
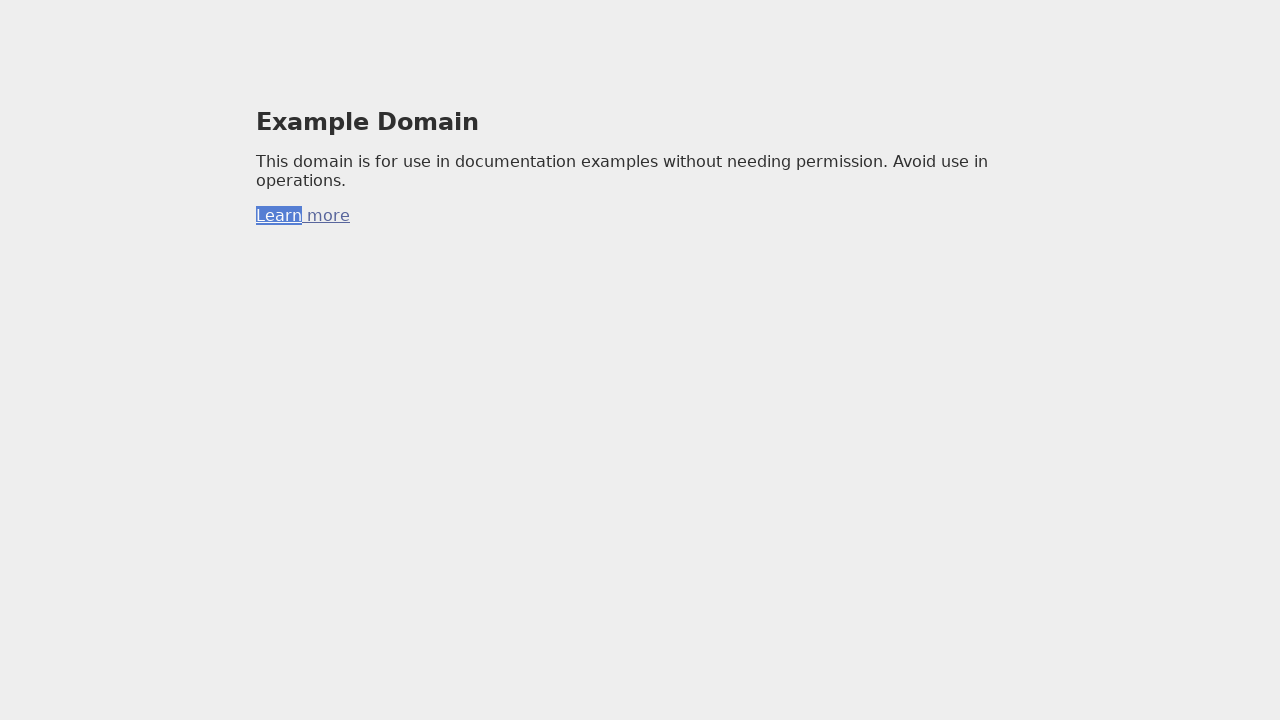

Right-clicked at position (300, 300) at (300, 300)
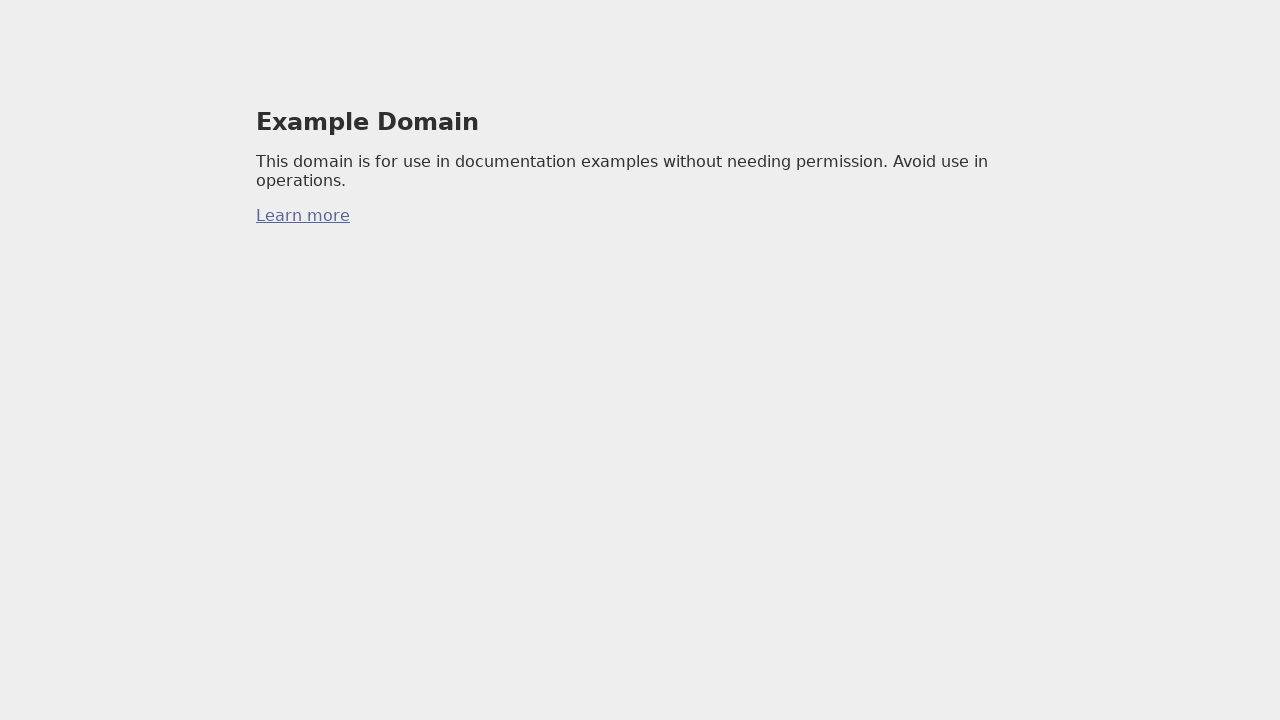

Pressed down Control key
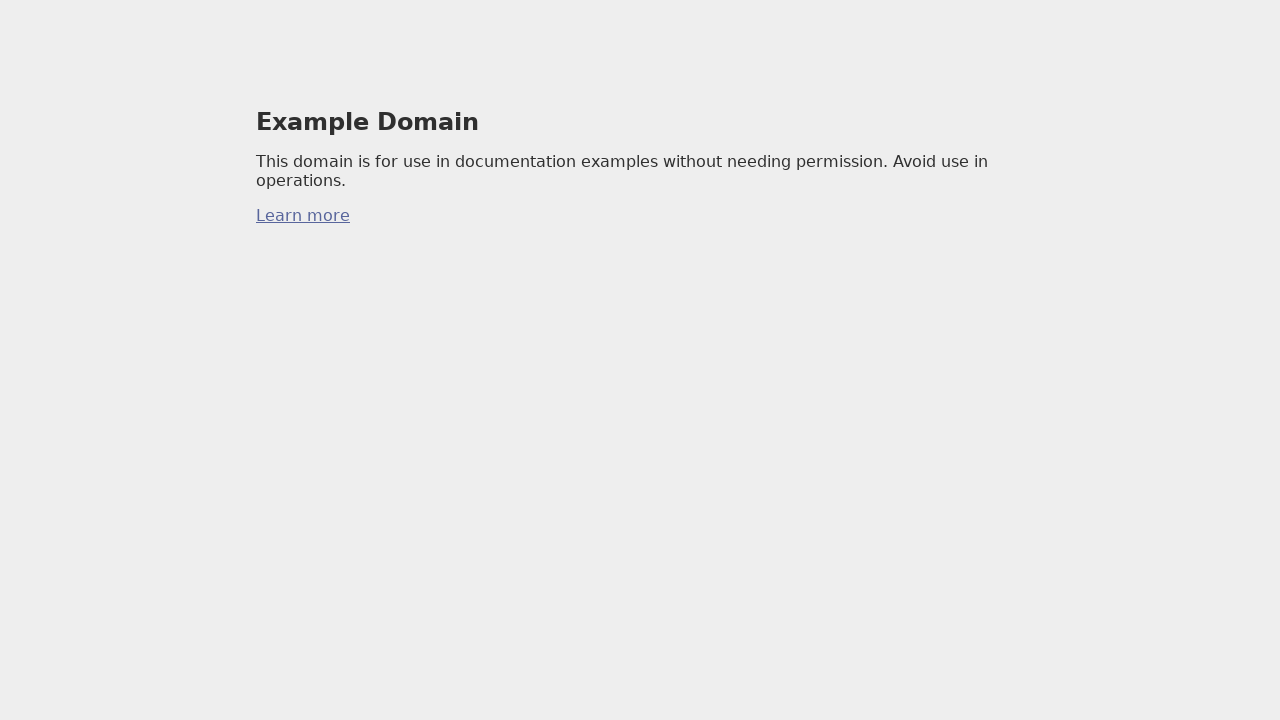

Waited 100ms with Control key held
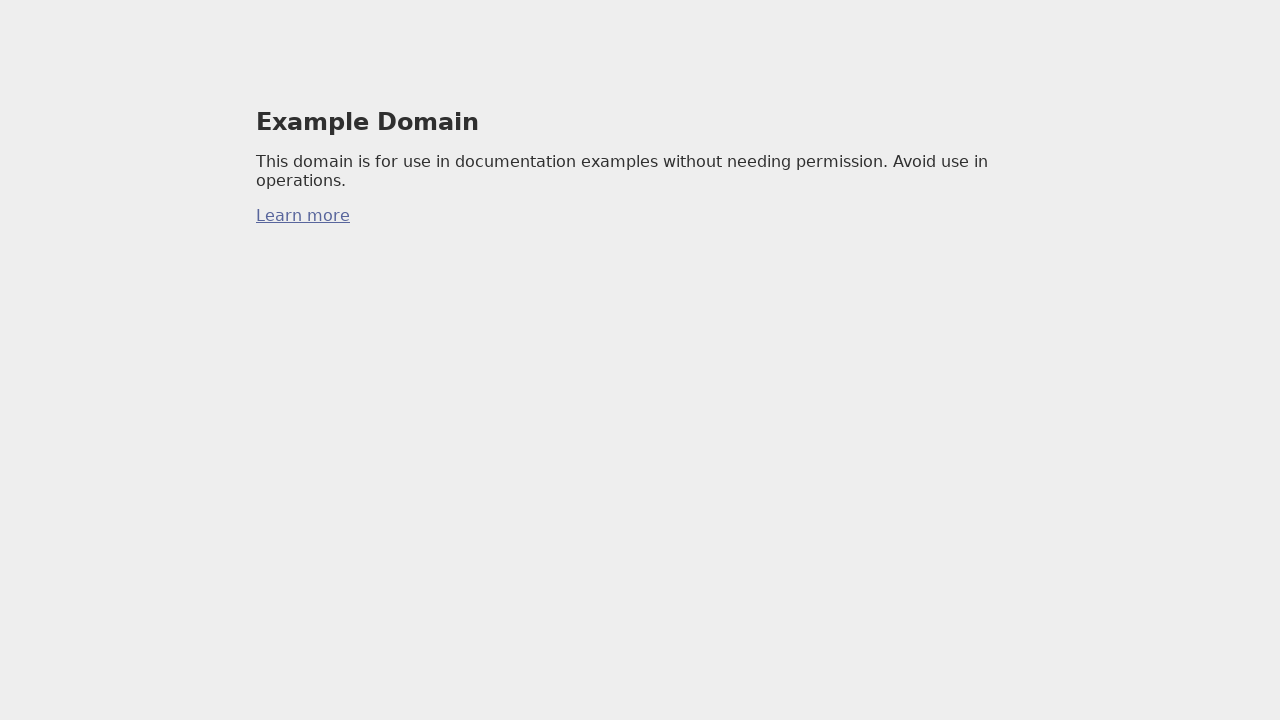

Released Control key
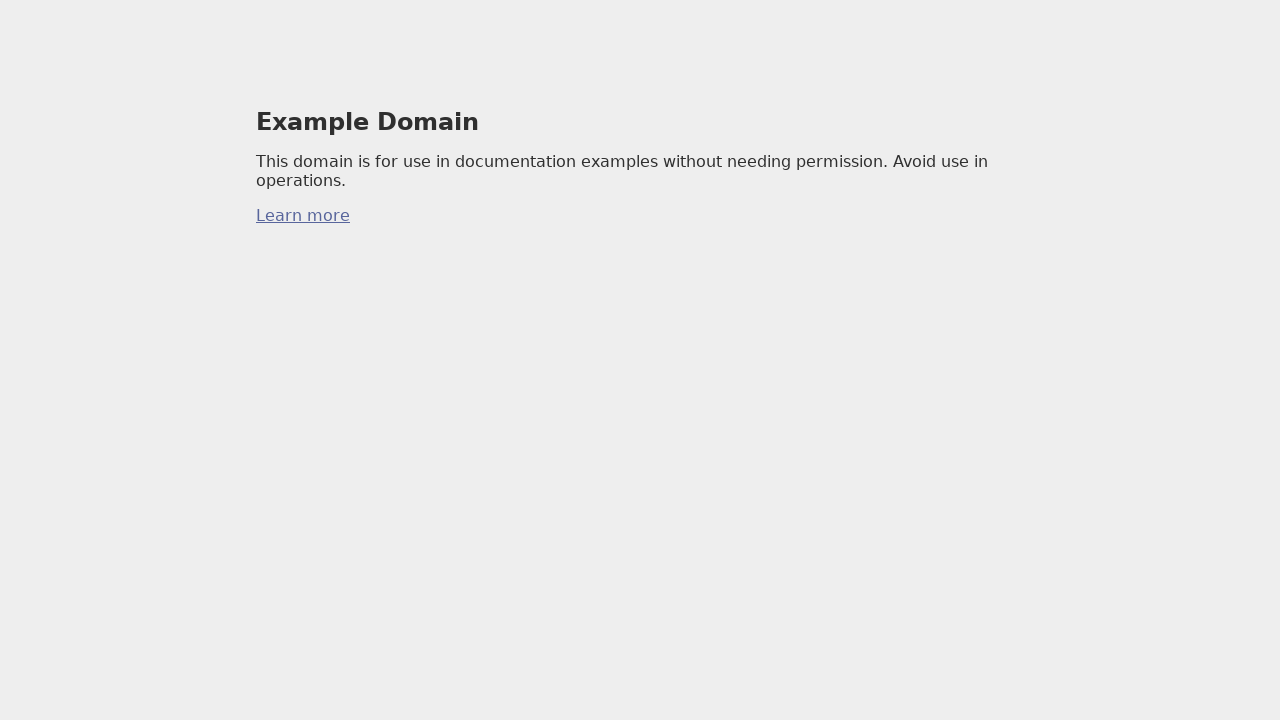

Moved mouse to position (400, 400) at (400, 400)
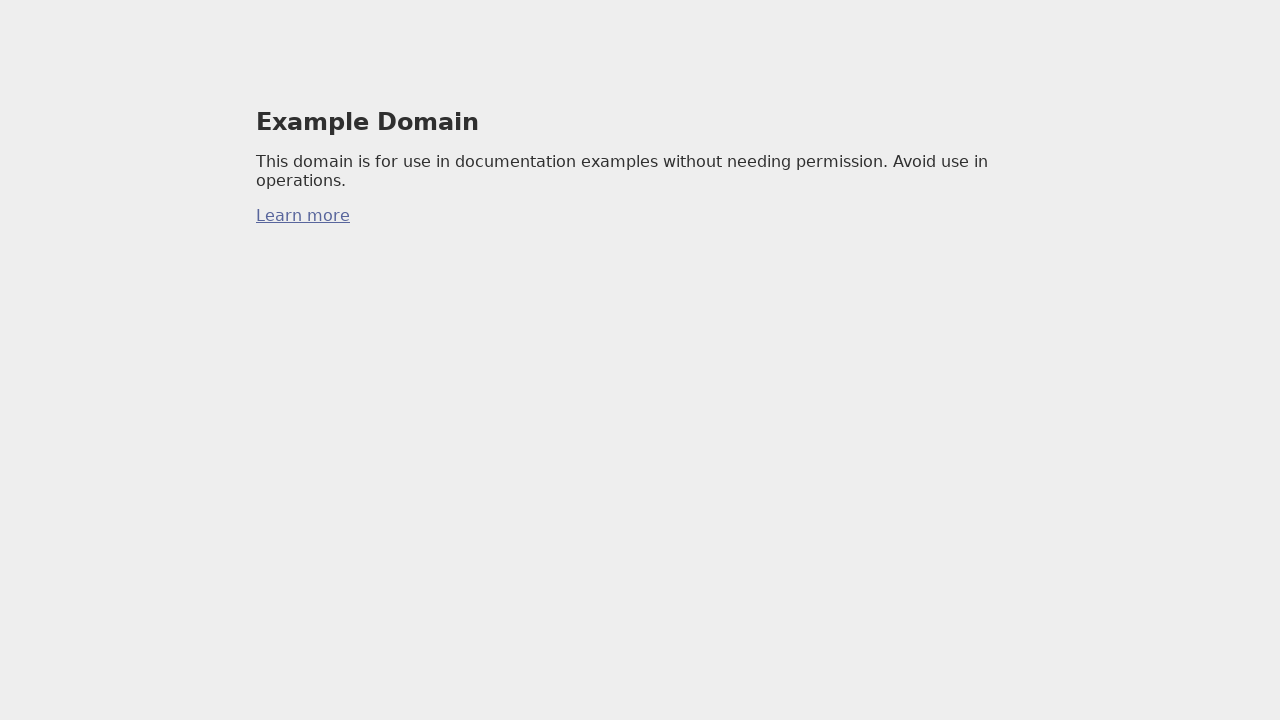

Waited 200ms at position (400, 400)
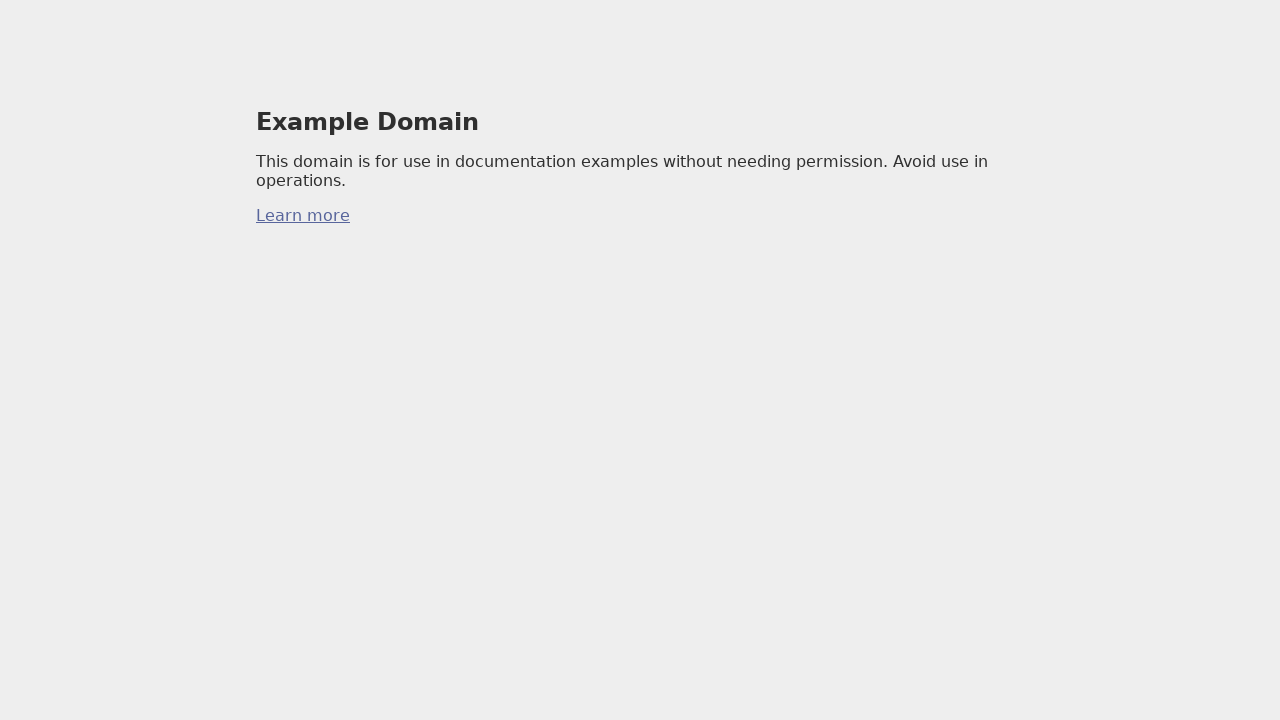

Clicked at position (400, 400) at (400, 400)
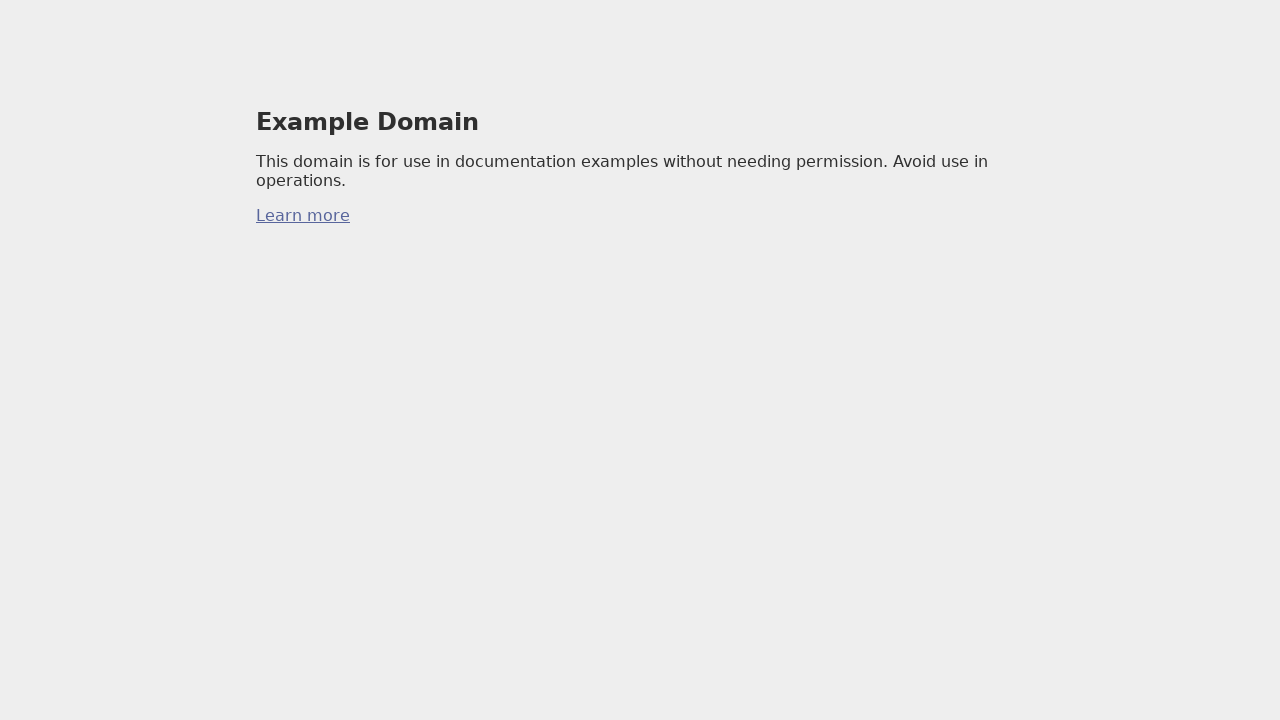

Waited 200ms after click
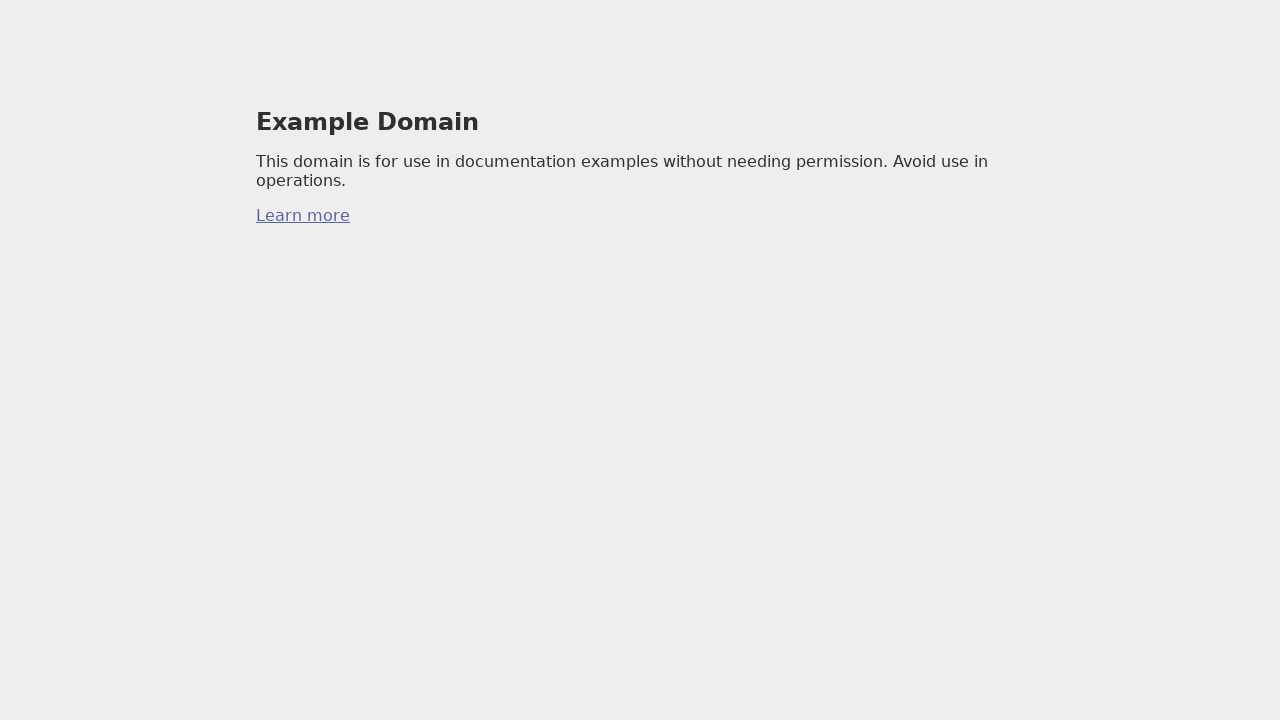

Moved mouse to position (500, 500) at (500, 500)
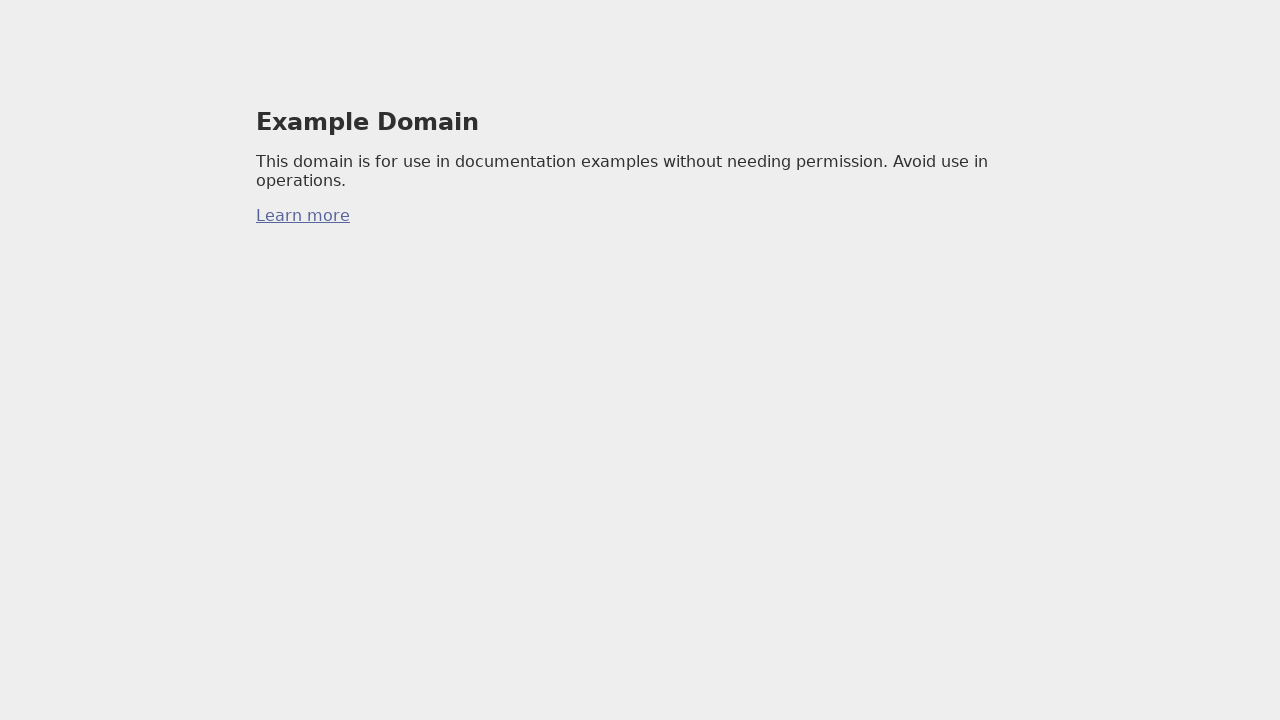

Moved mouse to drag start position (100, 100) at (100, 100)
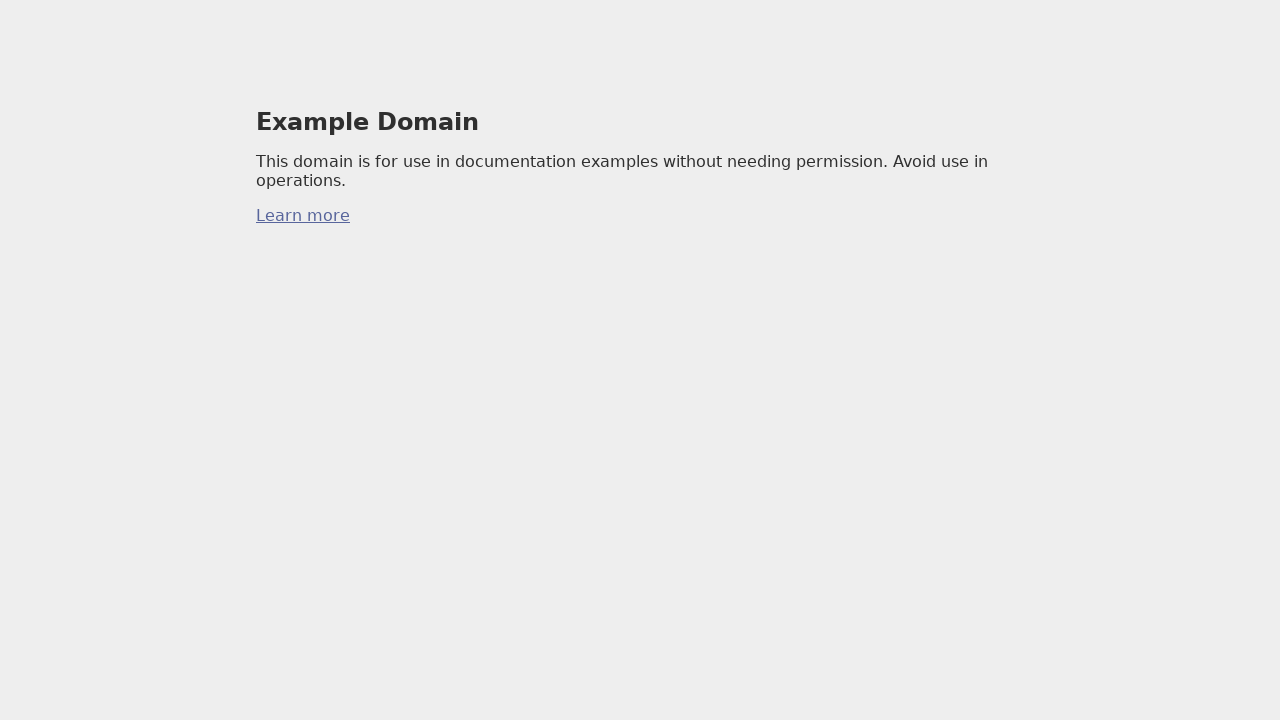

Pressed mouse button down at (100, 100) at (100, 100)
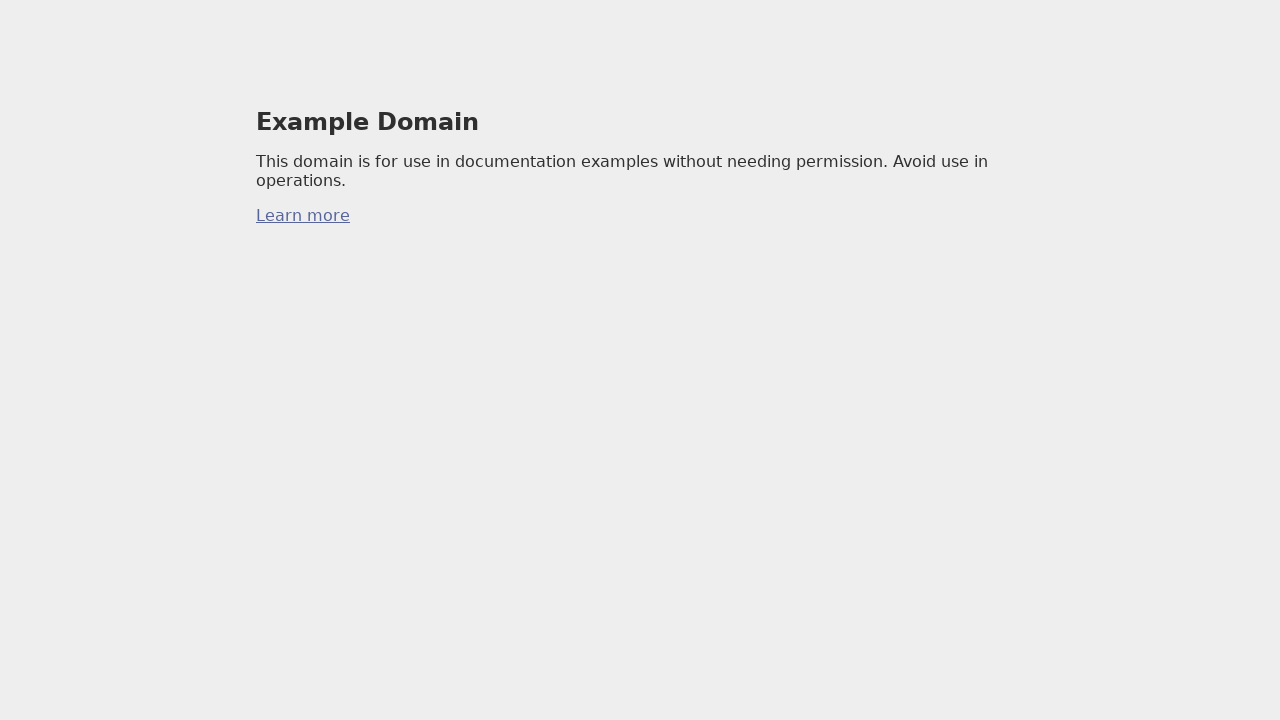

Dragged mouse to position (600, 600) at (600, 600)
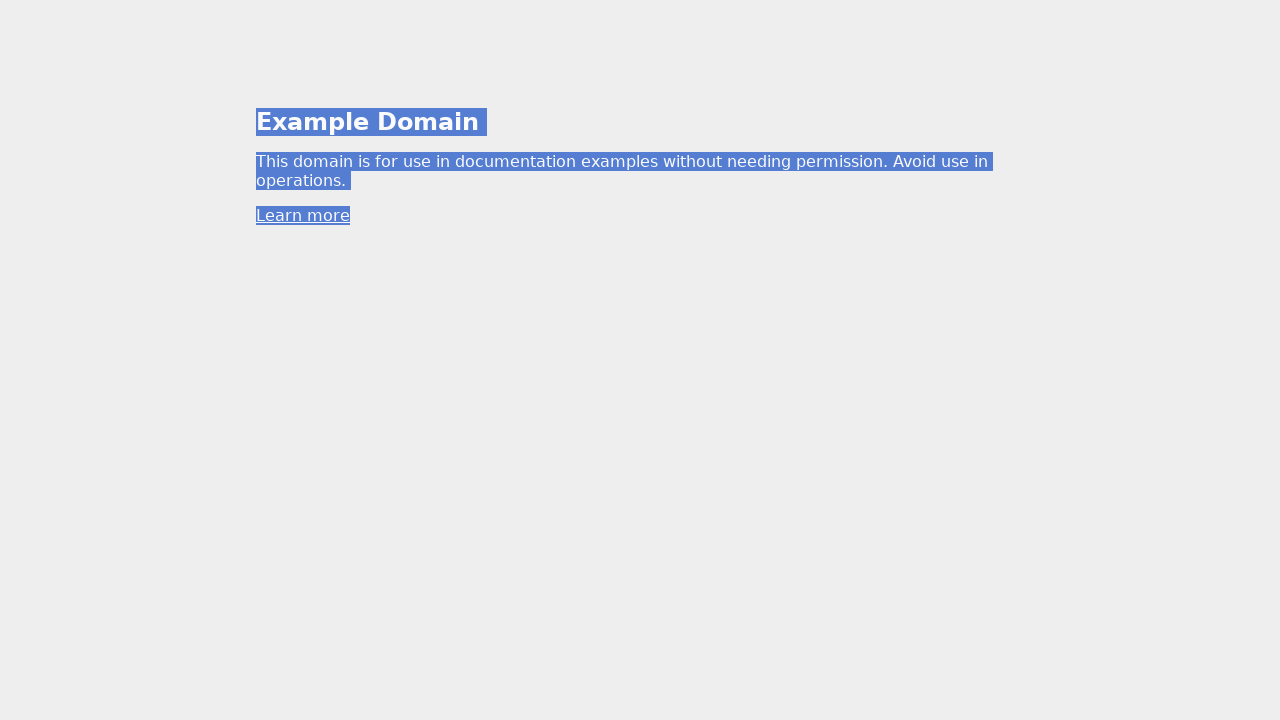

Released mouse button at (600, 600) - drag and drop completed at (600, 600)
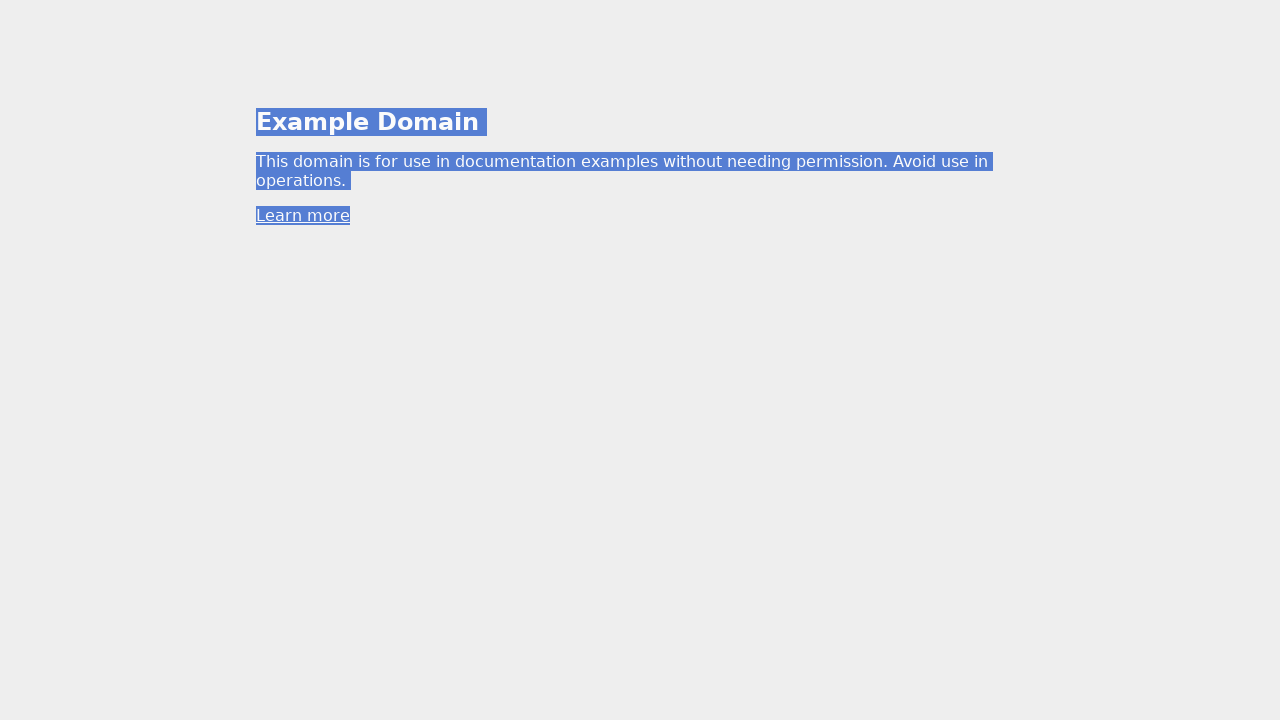

Moved mouse to position (250, 250) for click and hold at (250, 250)
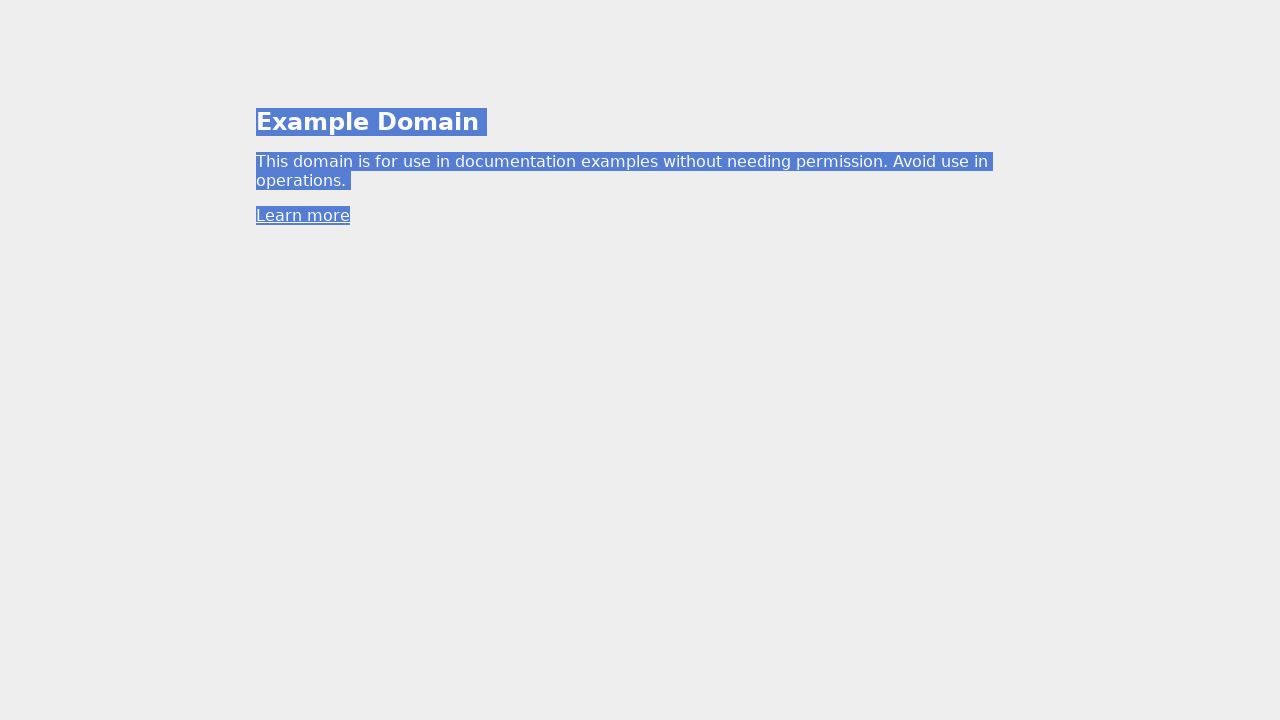

Pressed mouse button down at (250, 250) at (250, 250)
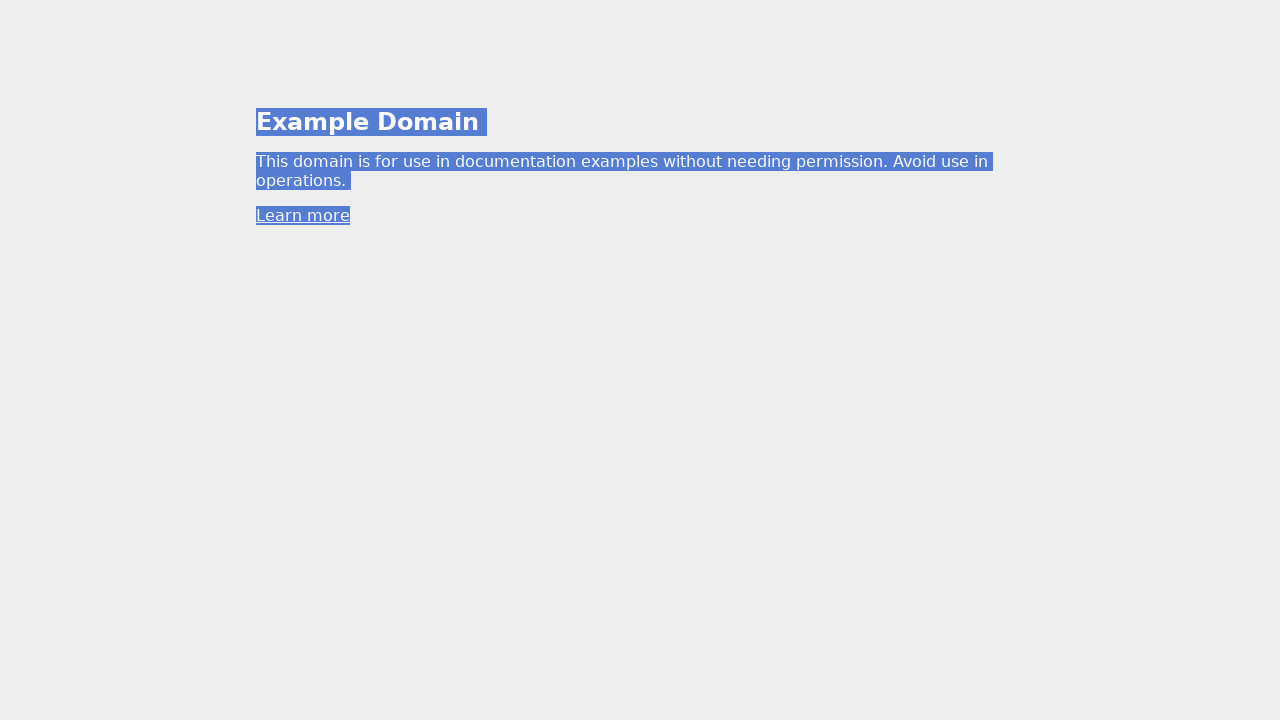

Held mouse button for 500ms
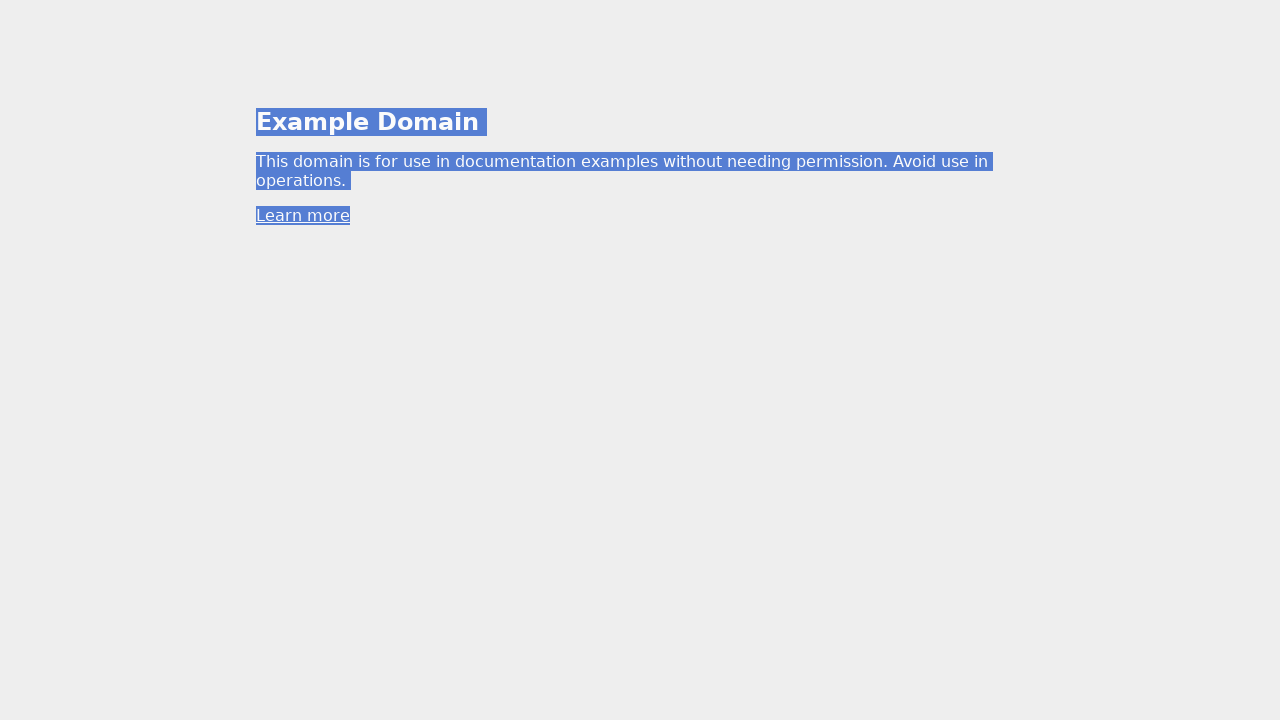

Released mouse button - click and hold completed at (250, 250)
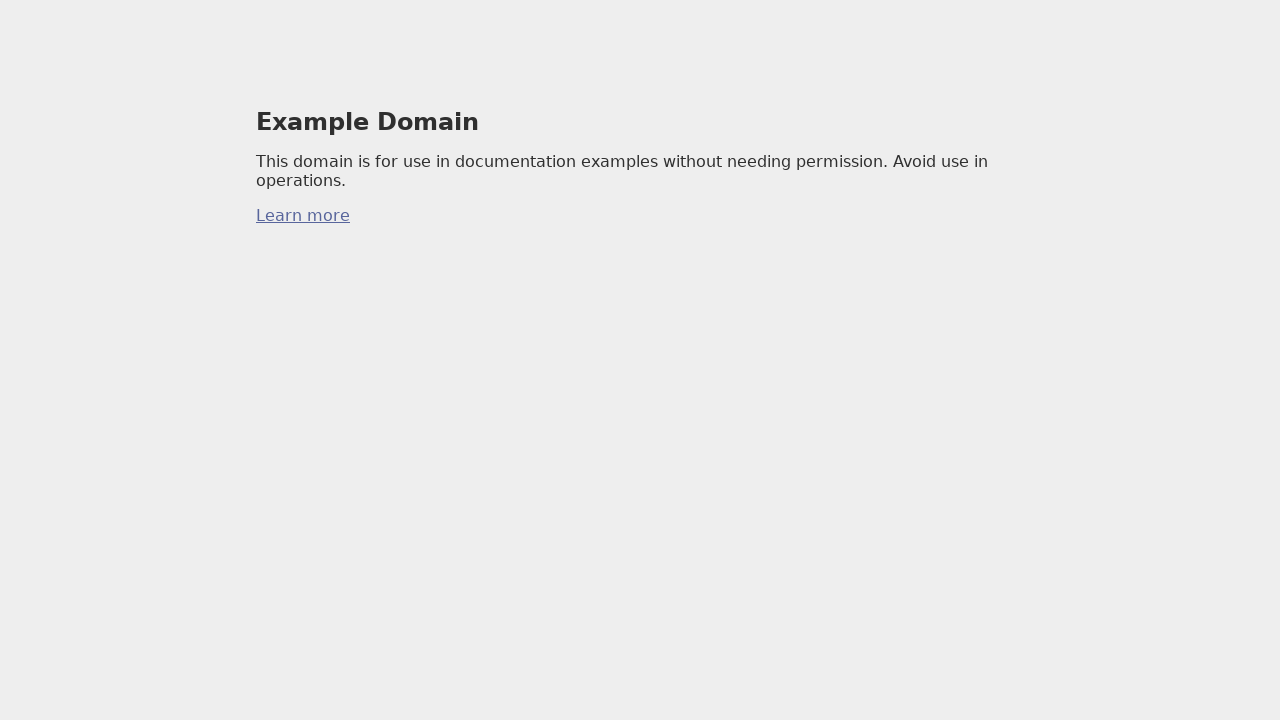

Pressed Ctrl+A to select all
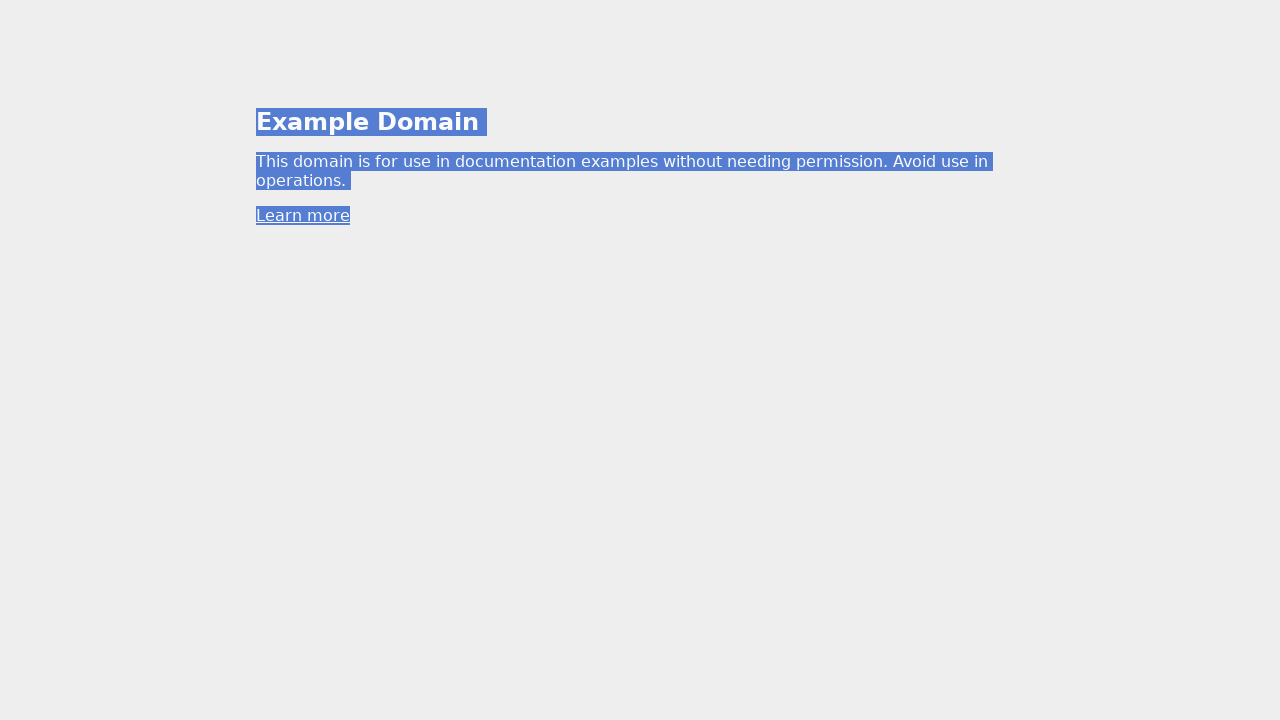

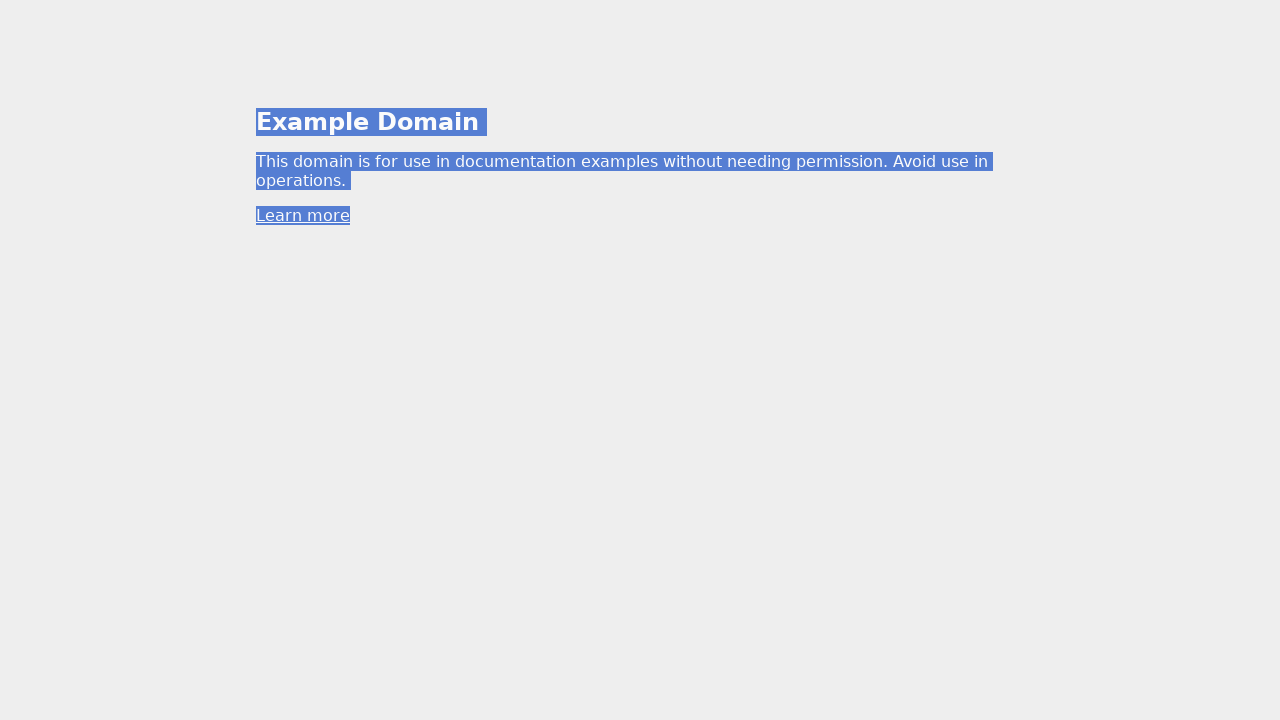